Tests JavaScript confirm alert handling by clicking a button that triggers a confirm dialog, accepting it, and verifying the result message

Starting URL: http://the-internet.herokuapp.com/javascript_alerts

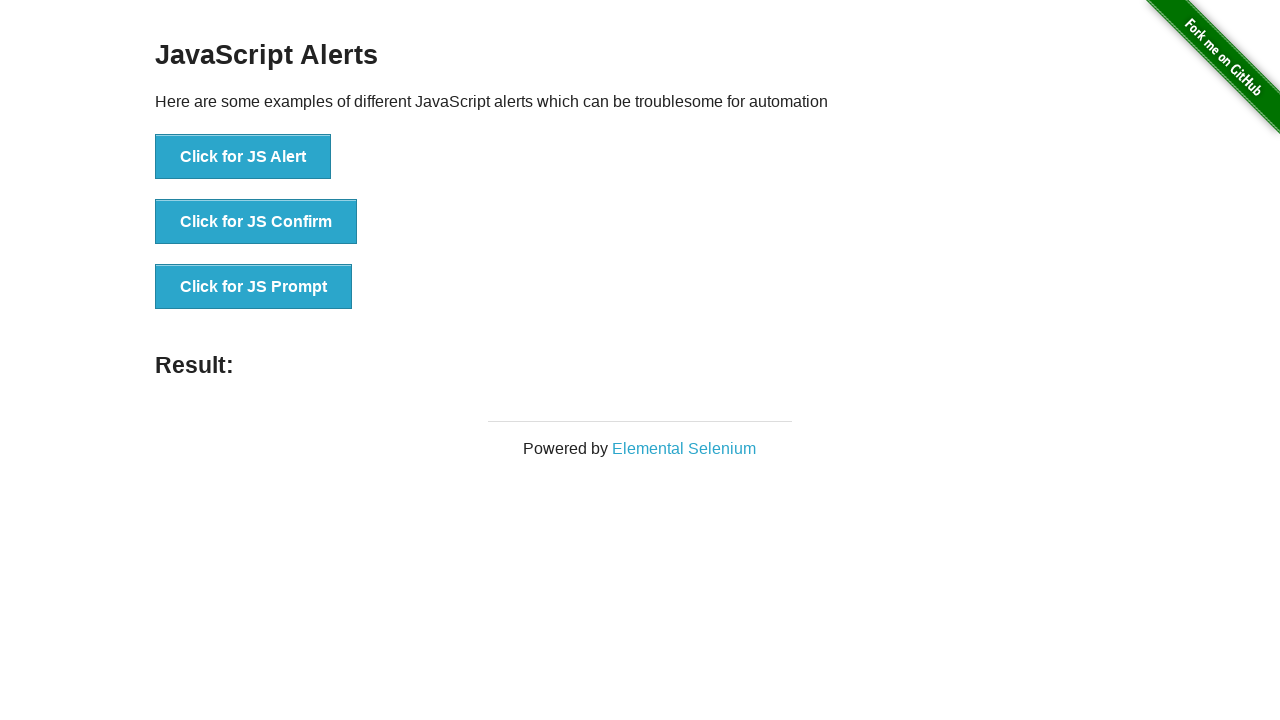

Clicked the button that triggers the JavaScript confirm alert at (256, 222) on .example li:nth-child(2) button
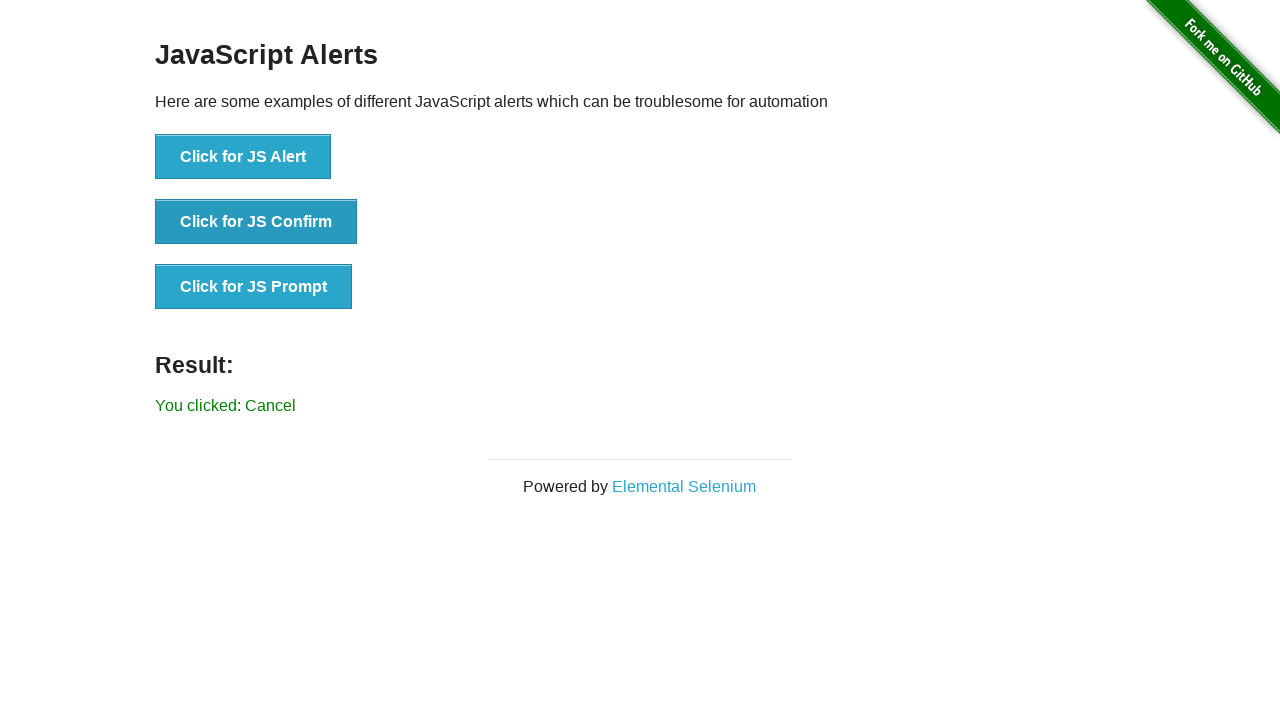

Set up dialog handler to accept confirm dialogs
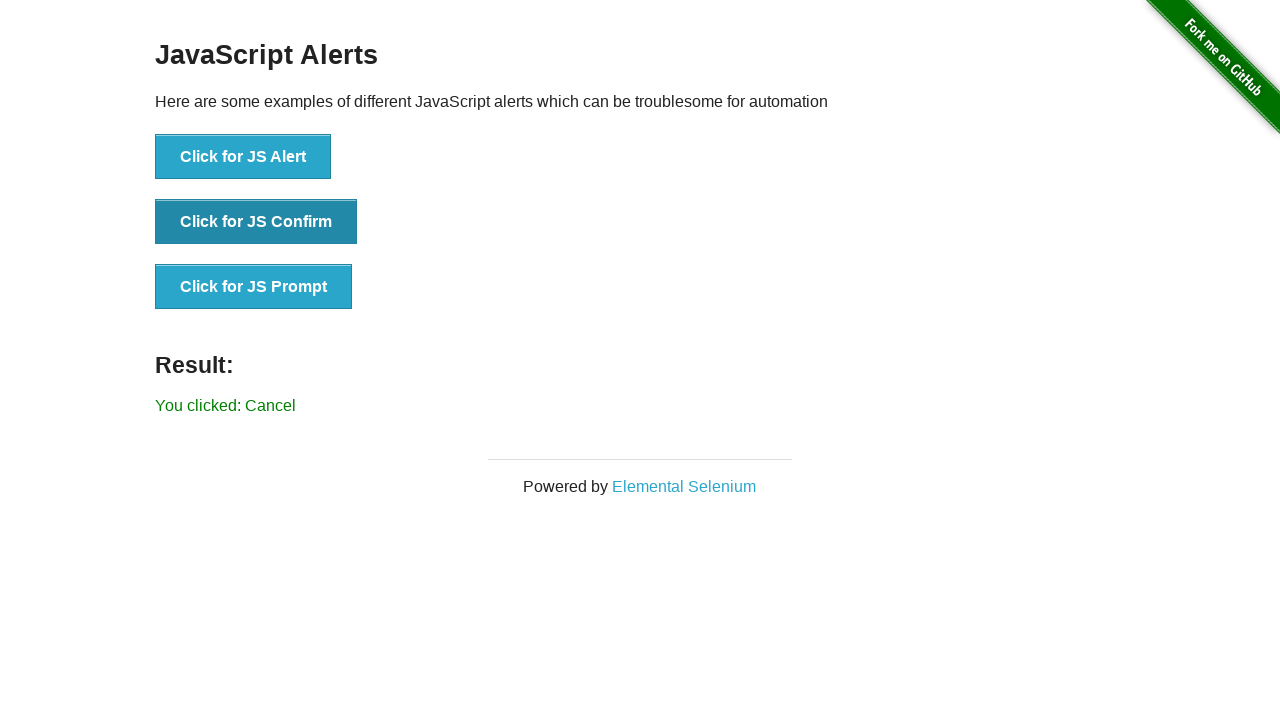

Re-clicked the button to trigger the confirm dialog with handler active at (256, 222) on .example li:nth-child(2) button
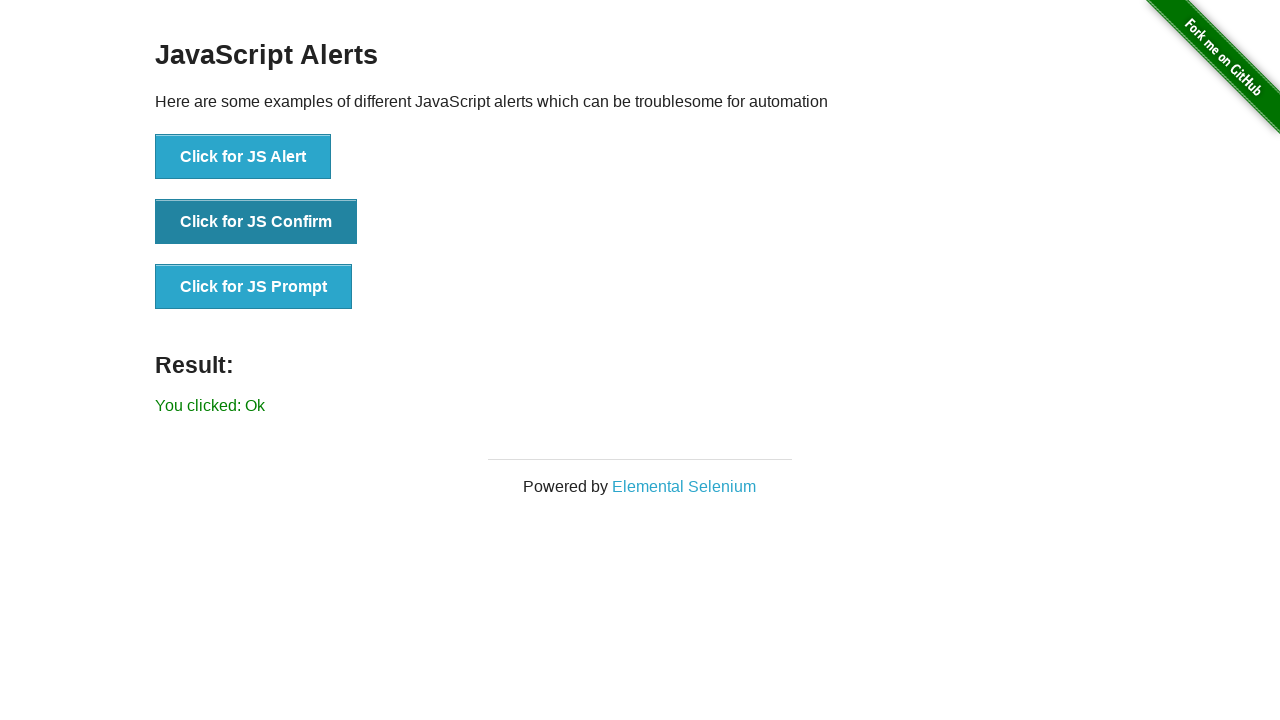

Retrieved result text from the page
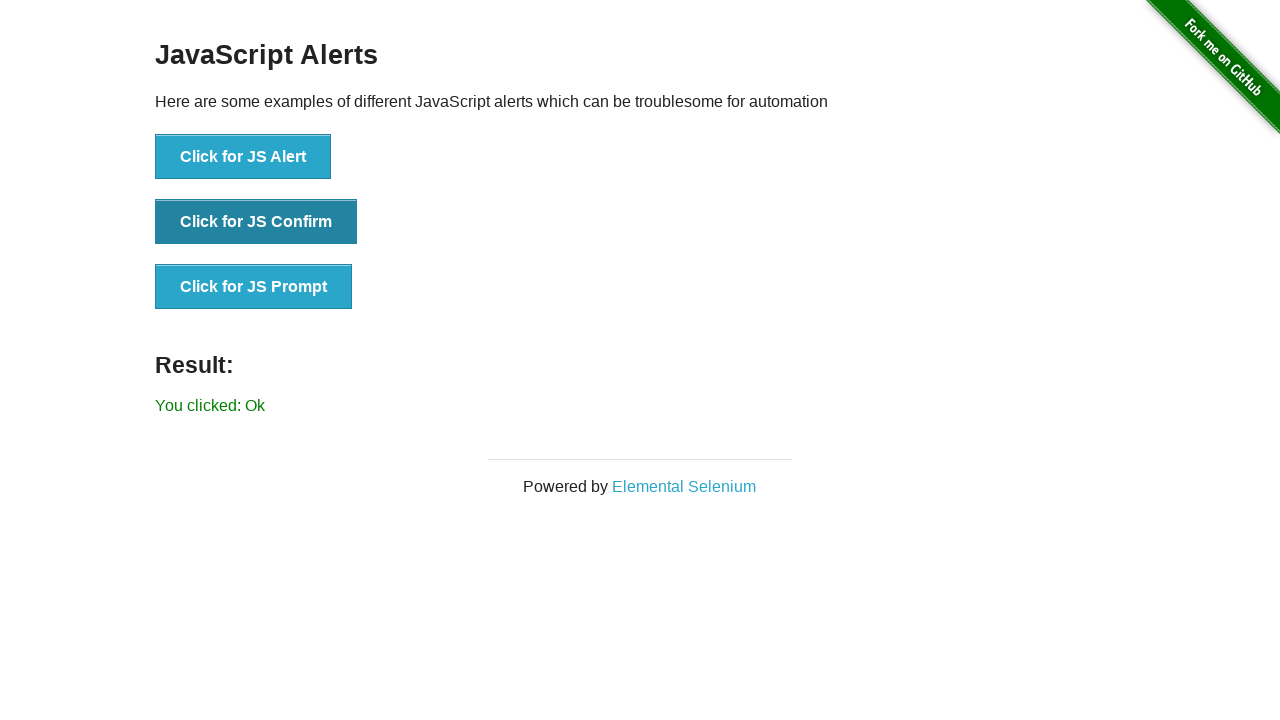

Verified that result message is 'You clicked: Ok'
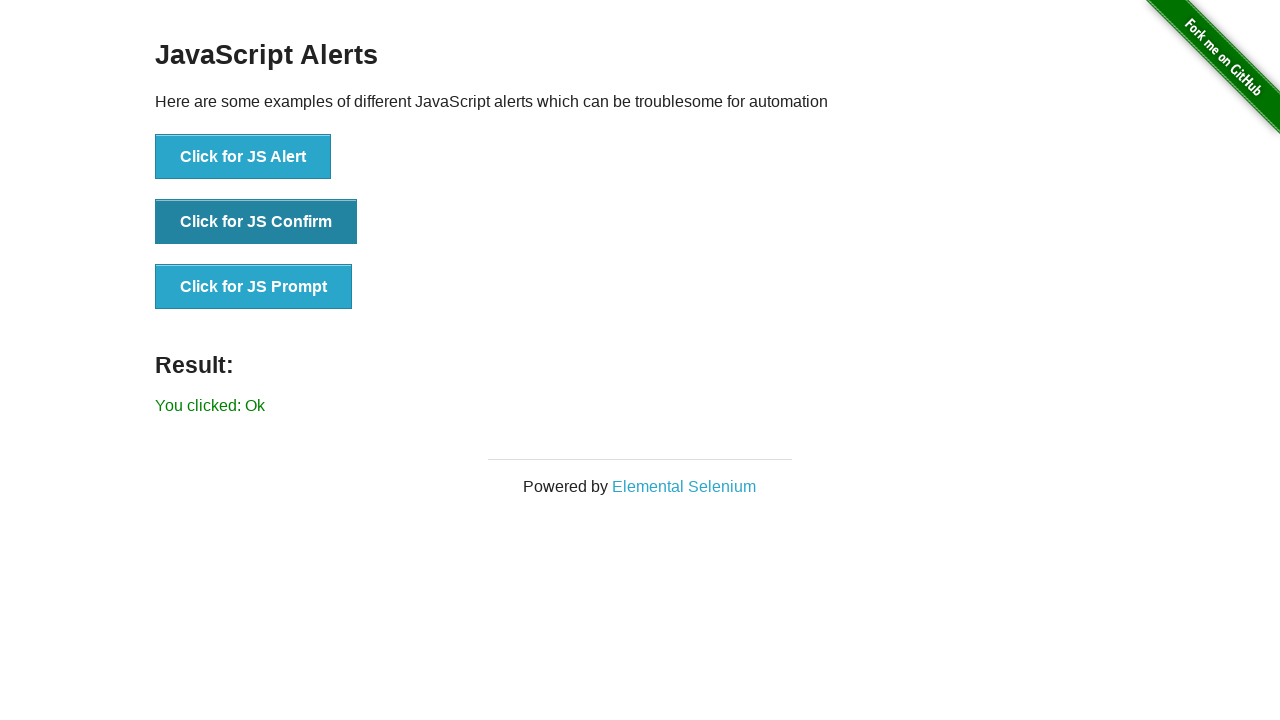

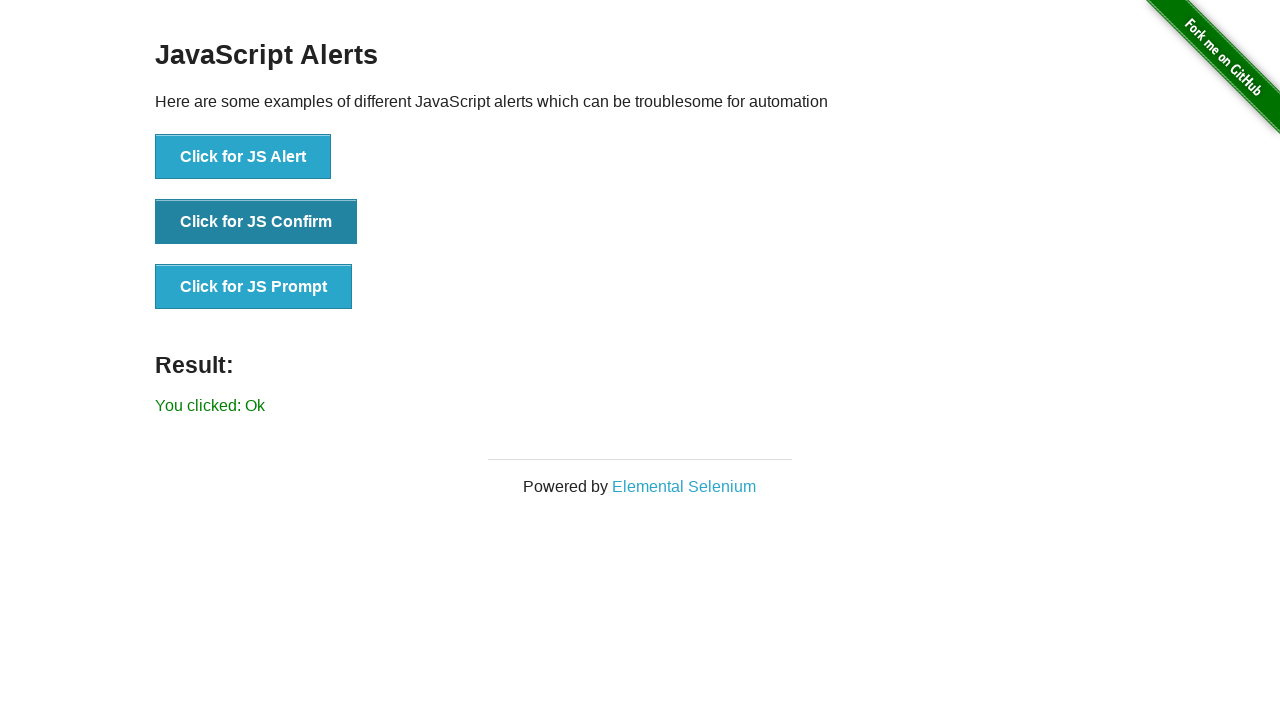